Tests mouse hover and right-click operations on menu items by iterating through all main menu options

Starting URL: https://www.globalsqa.com/demo-site/

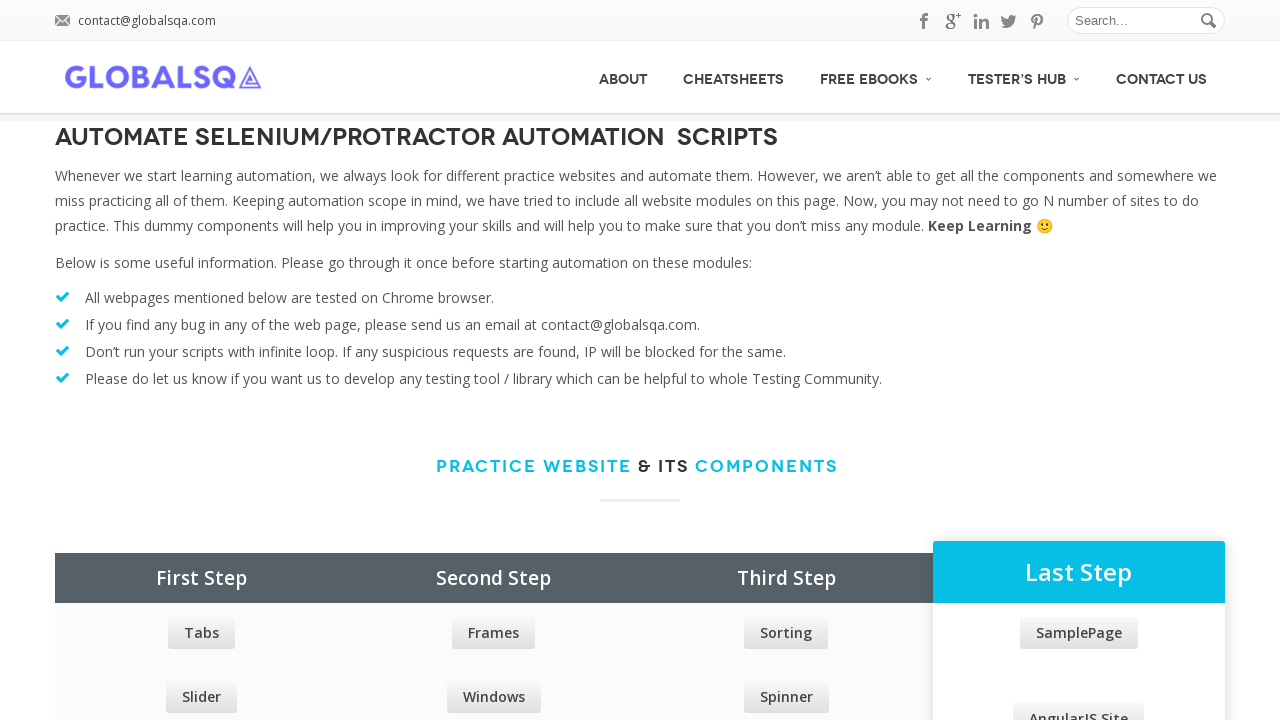

Located all main menu options - found 5 items
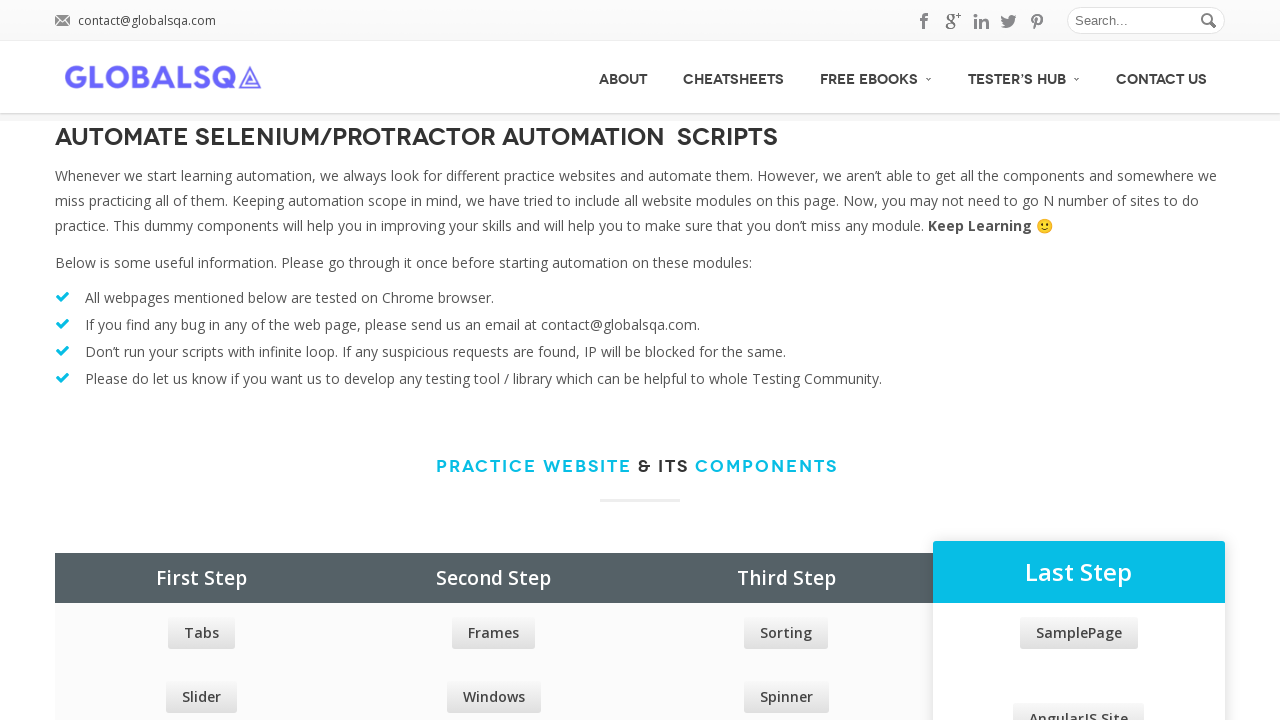

Hovered over menu option: About at (623, 77) on xpath=//div[@id='menu']/ul/li/a >> nth=0
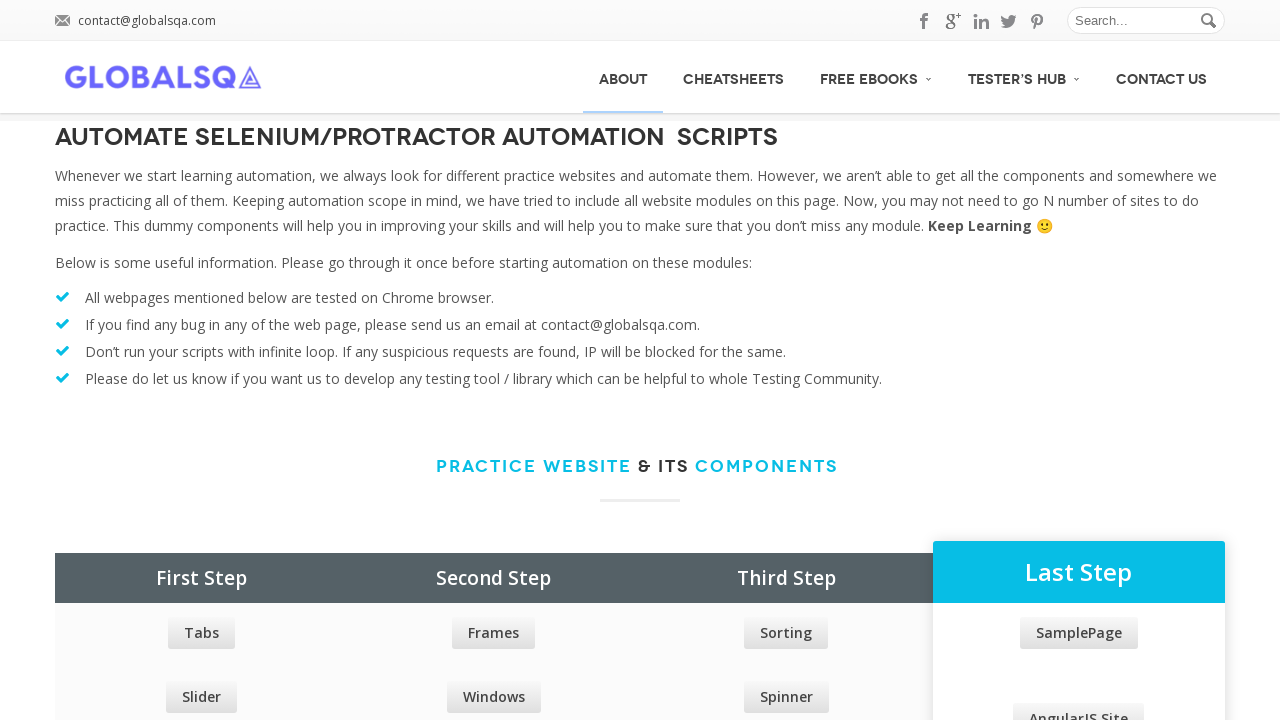

Waited 1400ms for hover effect
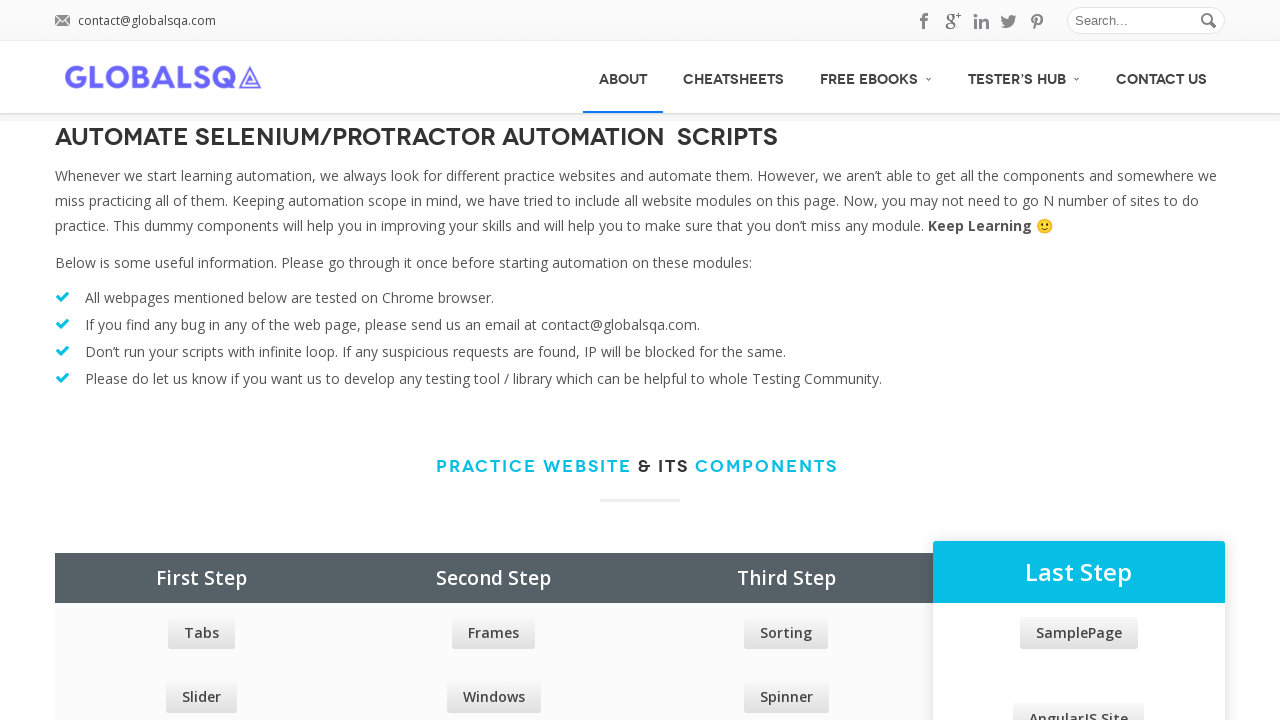

Hovered over menu option: CheatSheets at (734, 77) on xpath=//div[@id='menu']/ul/li/a >> nth=1
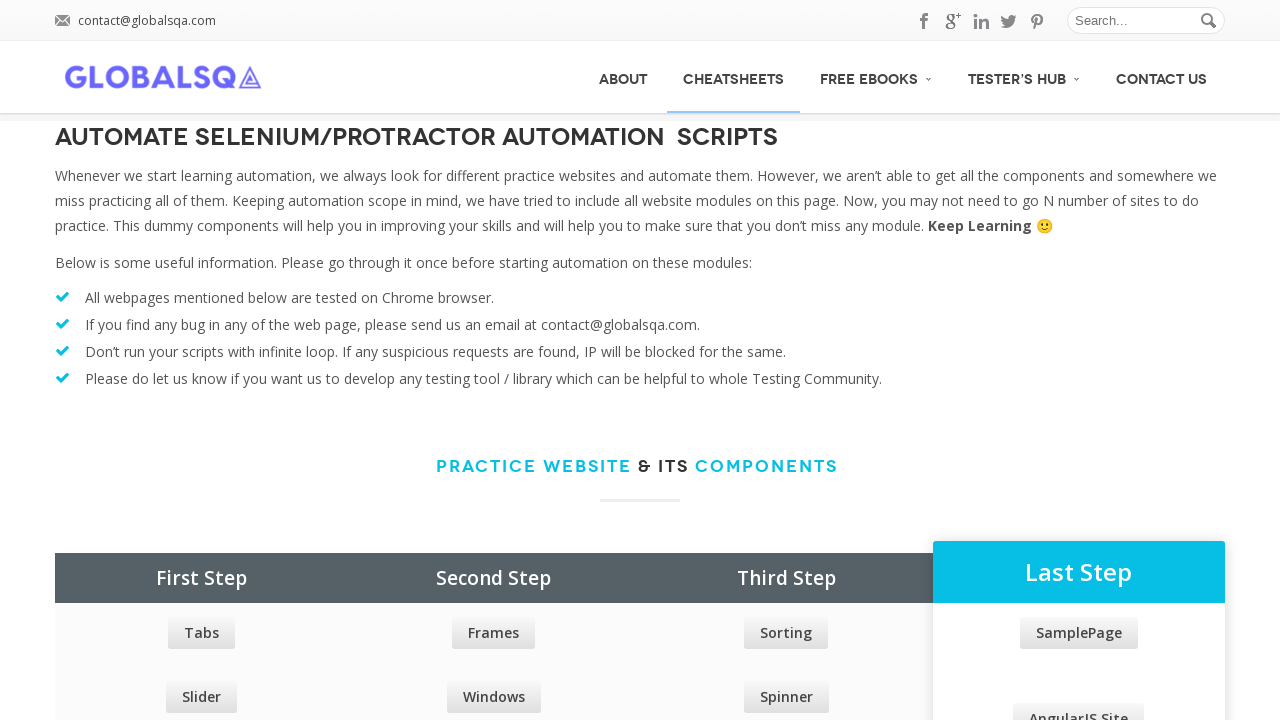

Waited 1400ms for hover effect
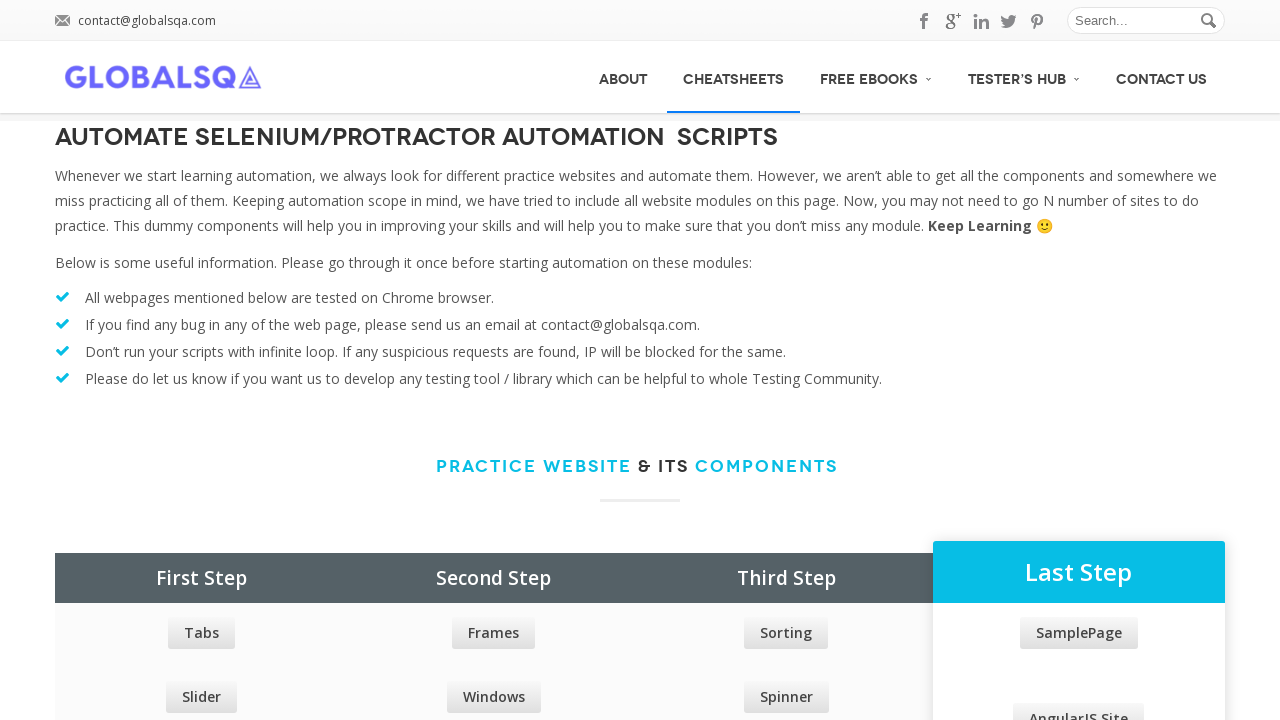

Hovered over menu option: Free Ebooks at (876, 76) on xpath=//div[@id='menu']/ul/li/a >> nth=2
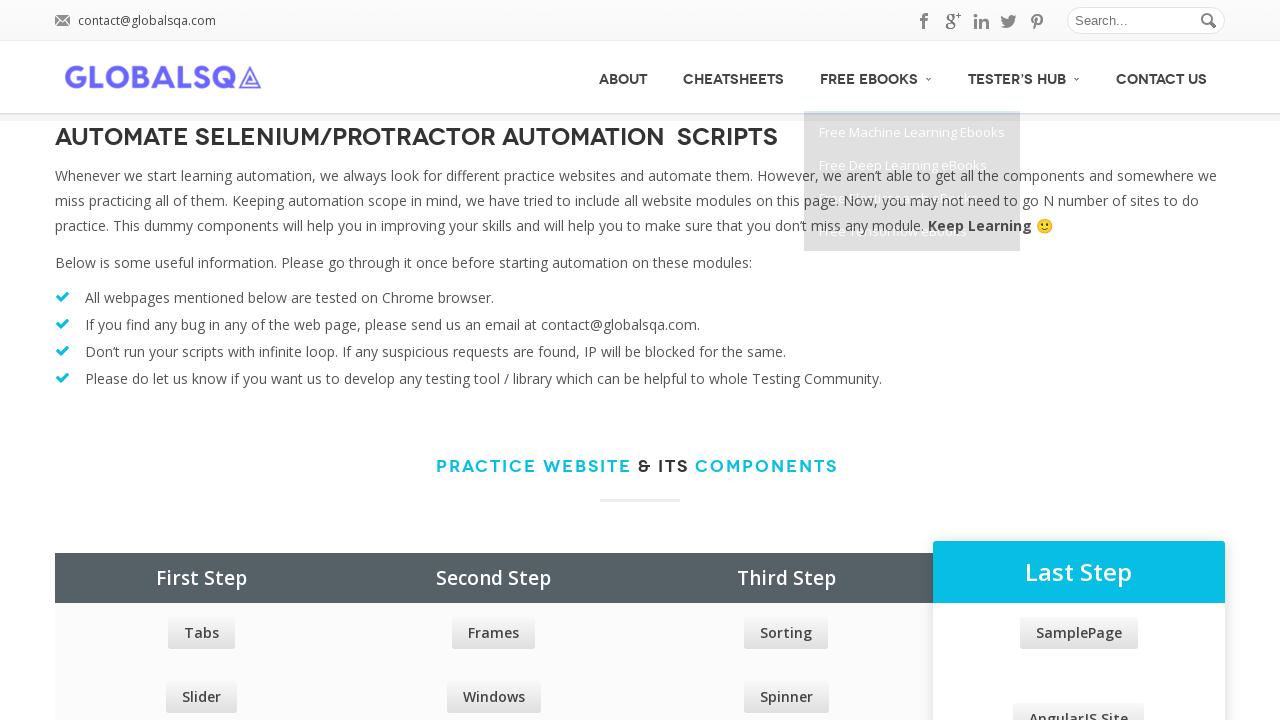

Waited 1400ms for hover effect
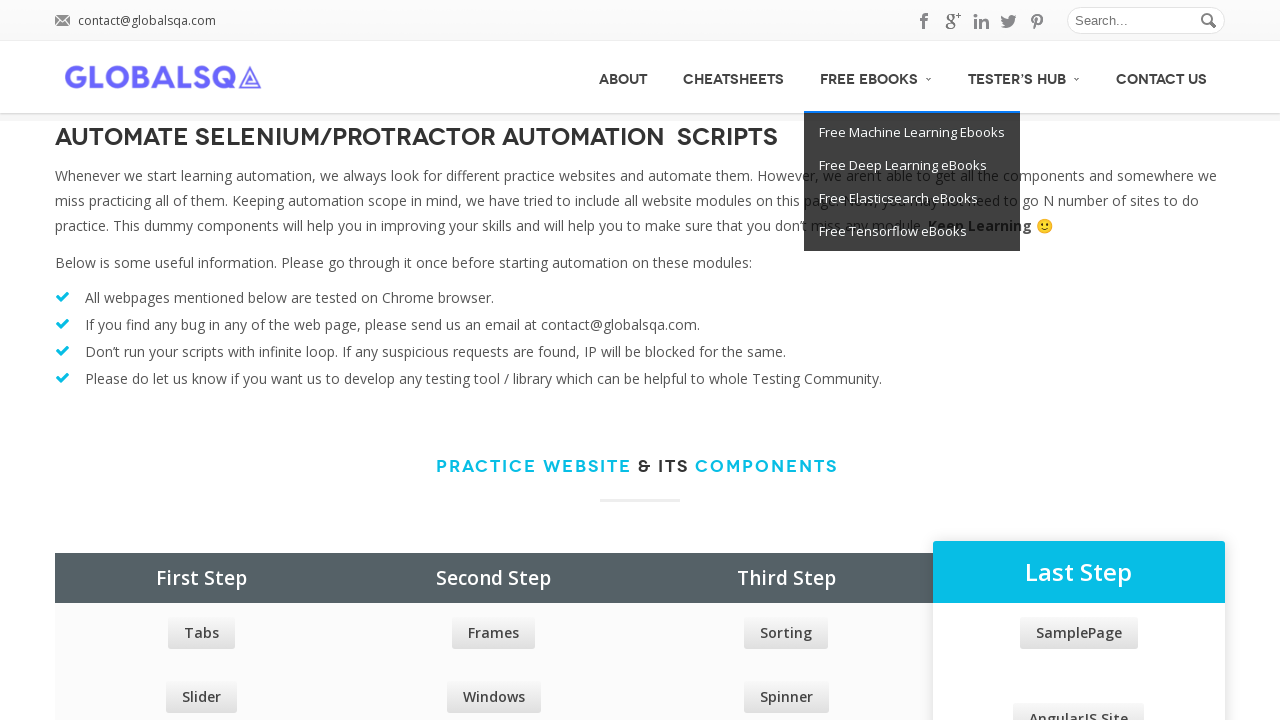

Hovered over menu option: Tester’s Hub at (1024, 76) on xpath=//div[@id='menu']/ul/li/a >> nth=3
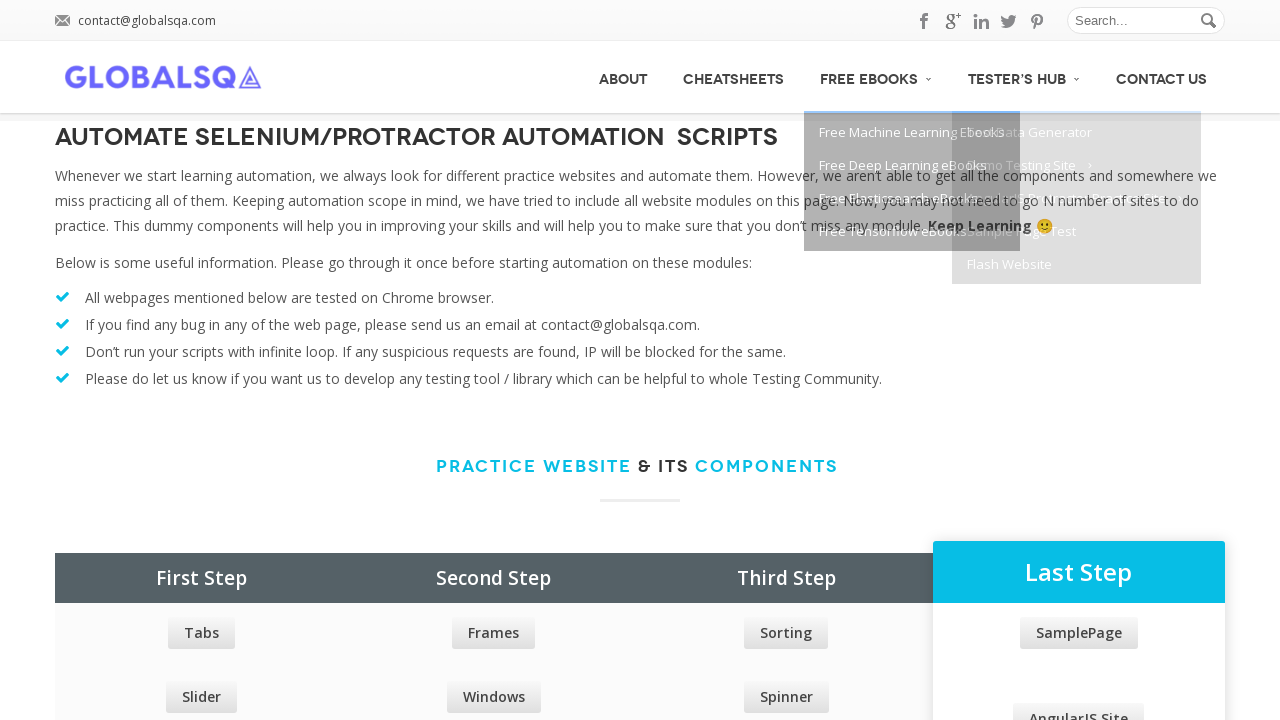

Waited 1400ms for hover effect
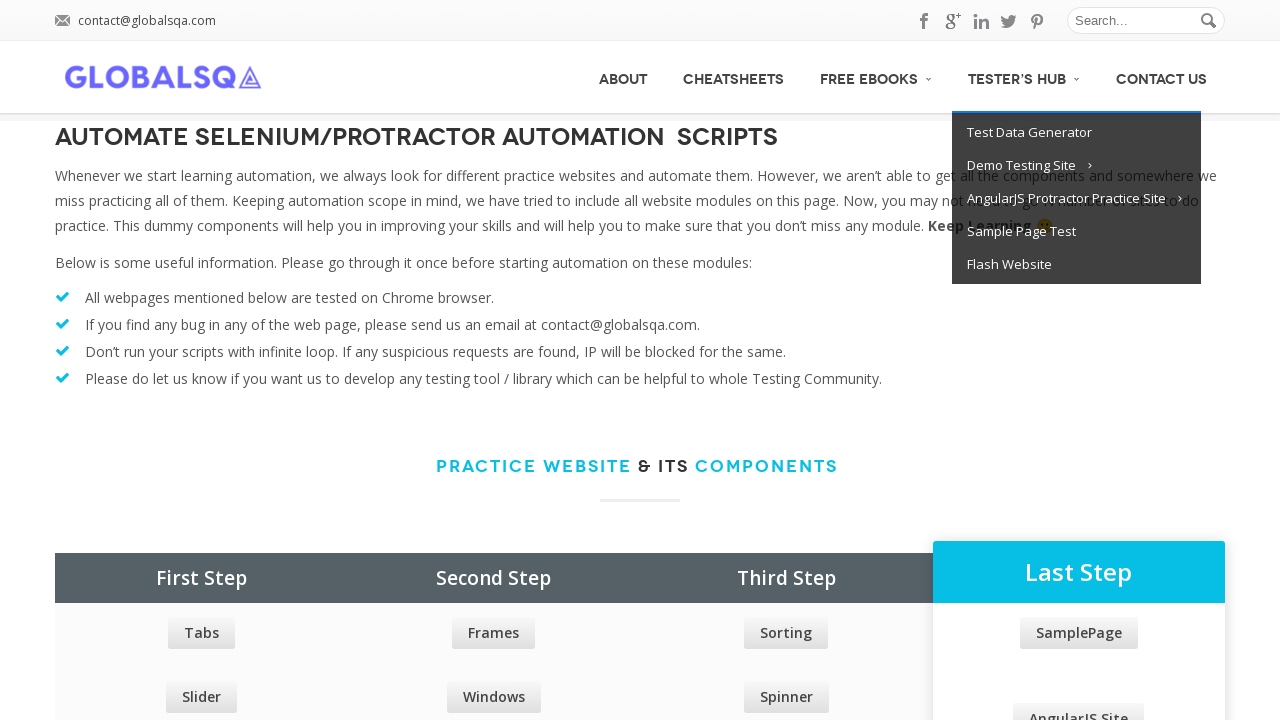

Hovered over menu option: Contact Us at (1162, 77) on xpath=//div[@id='menu']/ul/li/a >> nth=4
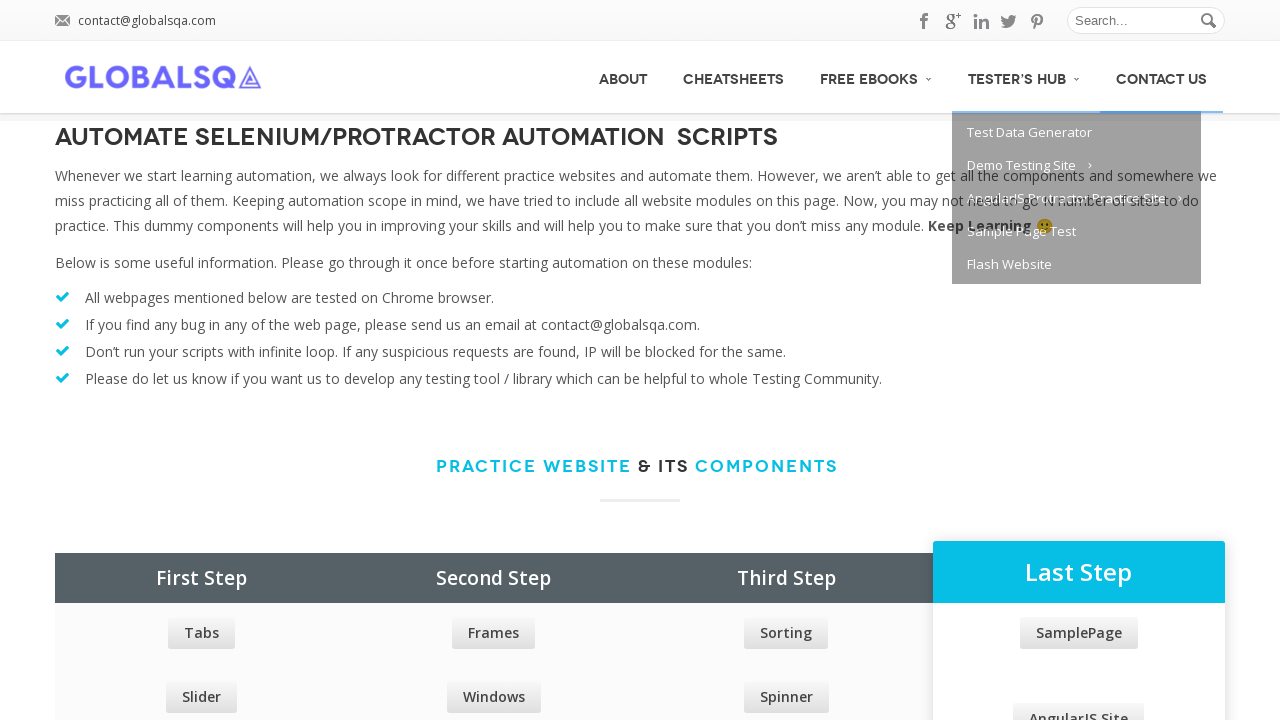

Waited 1400ms for hover effect
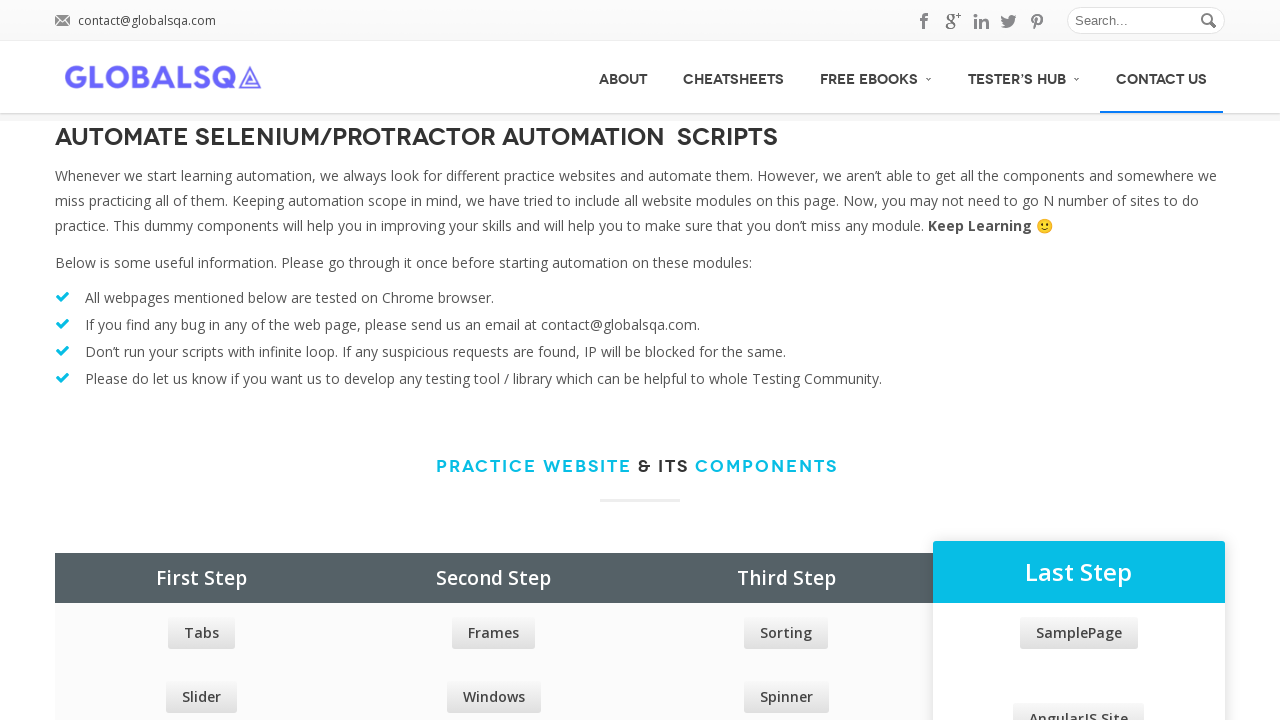

Hovered over menu option again: About at (623, 77) on xpath=//div[@id='menu']/ul/li/a >> nth=0
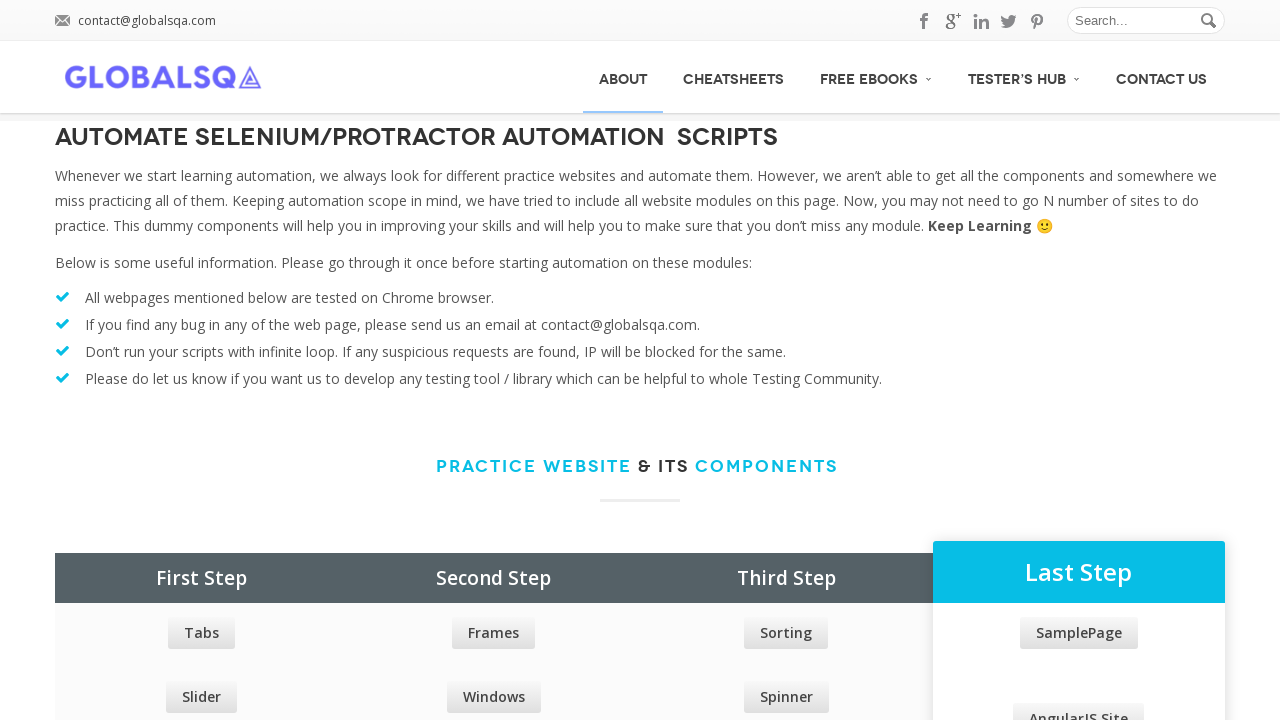

Waited 1400ms for second hover effect
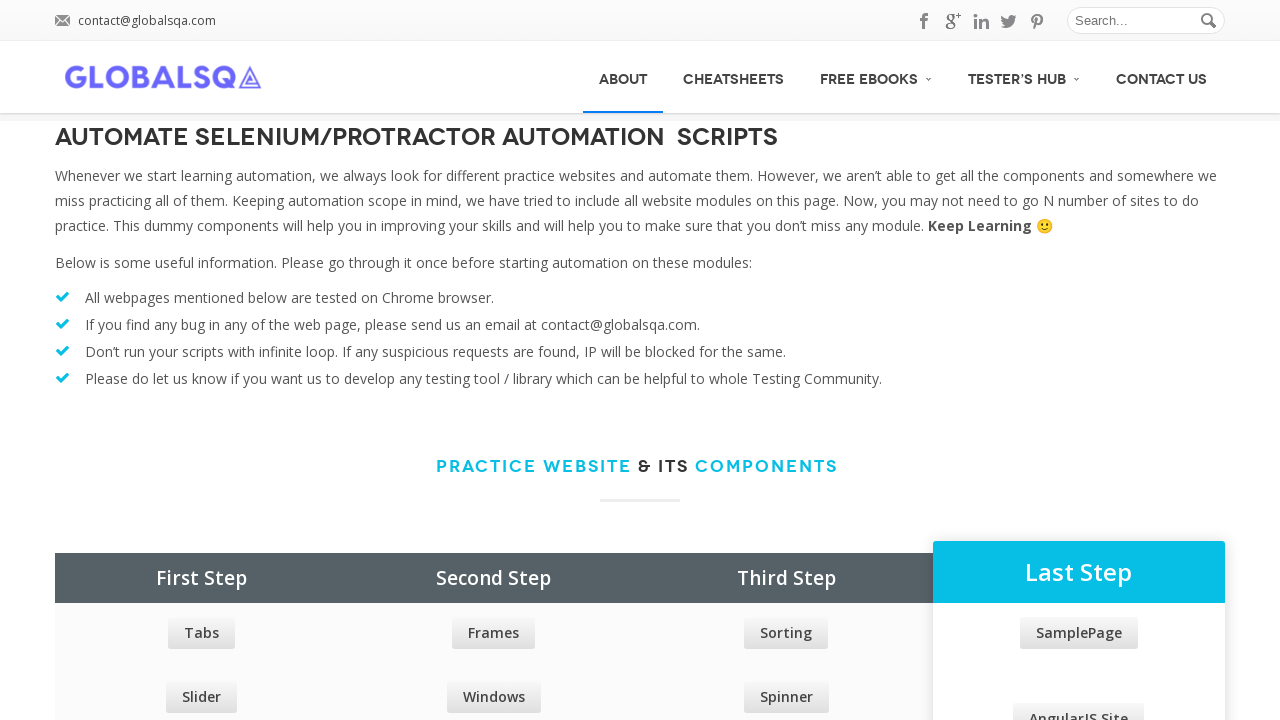

Hovered over menu option again: CheatSheets at (734, 77) on xpath=//div[@id='menu']/ul/li/a >> nth=1
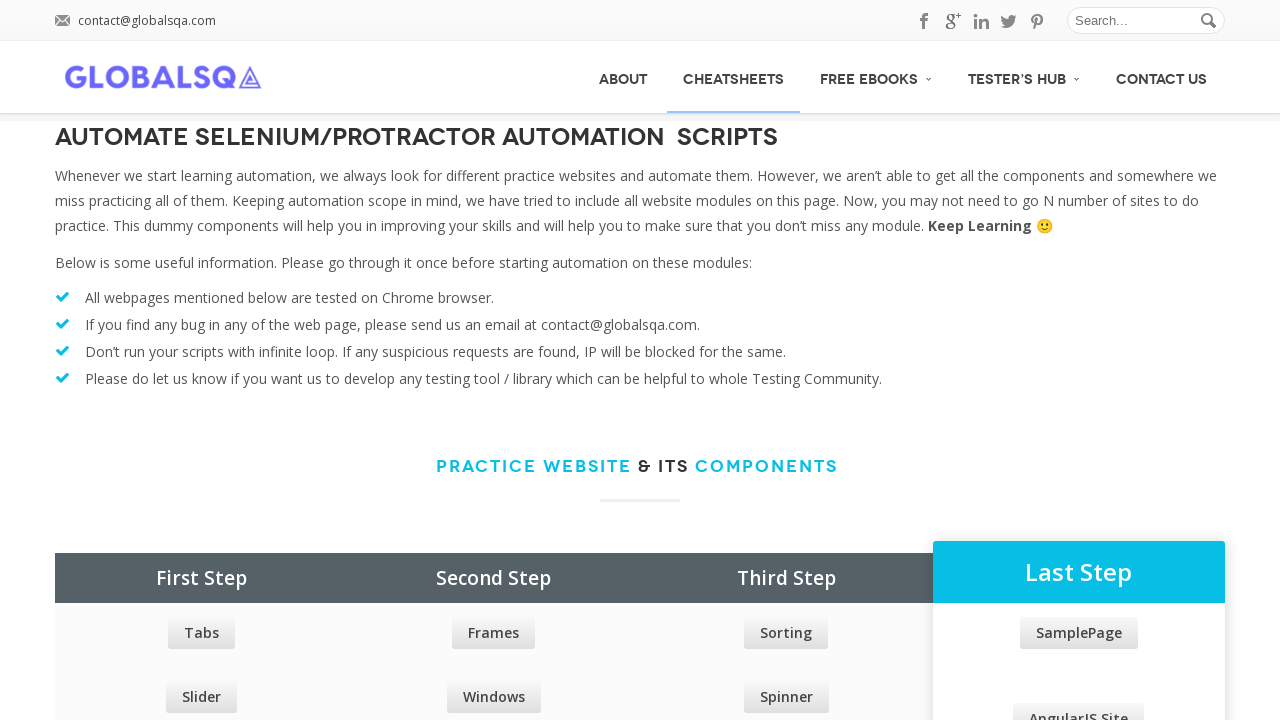

Waited 1400ms for second hover effect
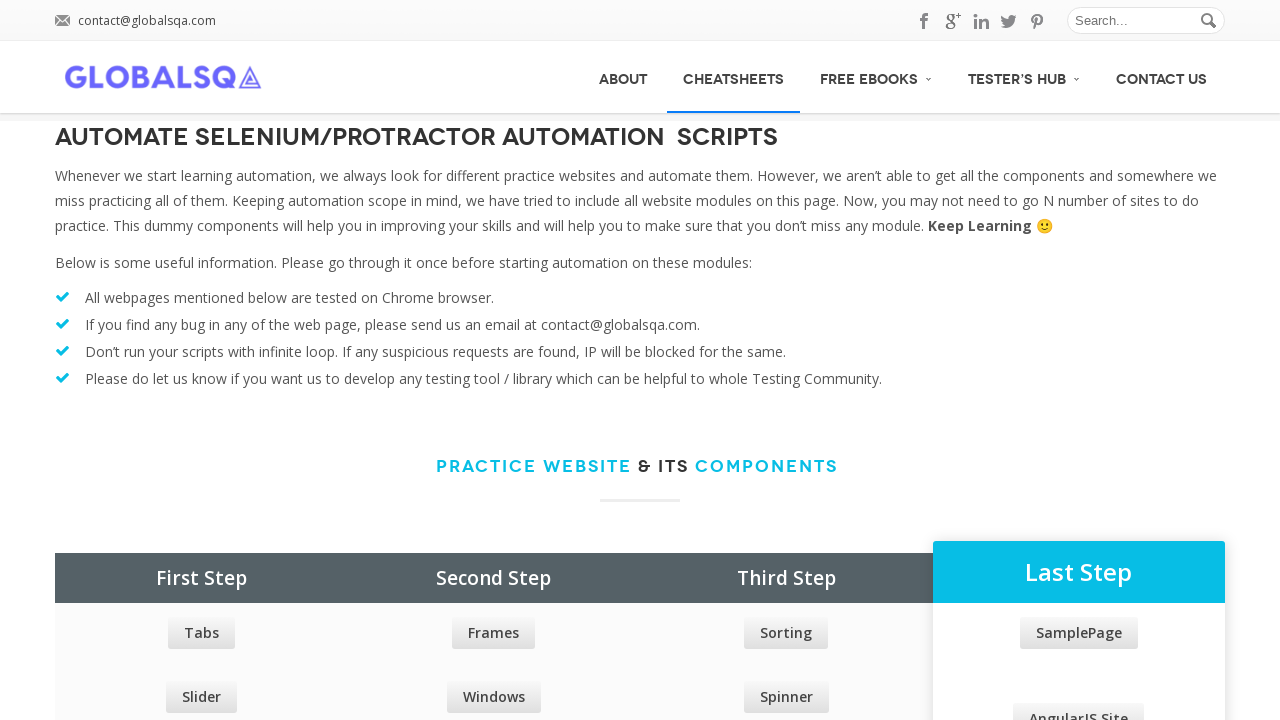

Hovered over menu option again: Free Ebooks at (876, 76) on xpath=//div[@id='menu']/ul/li/a >> nth=2
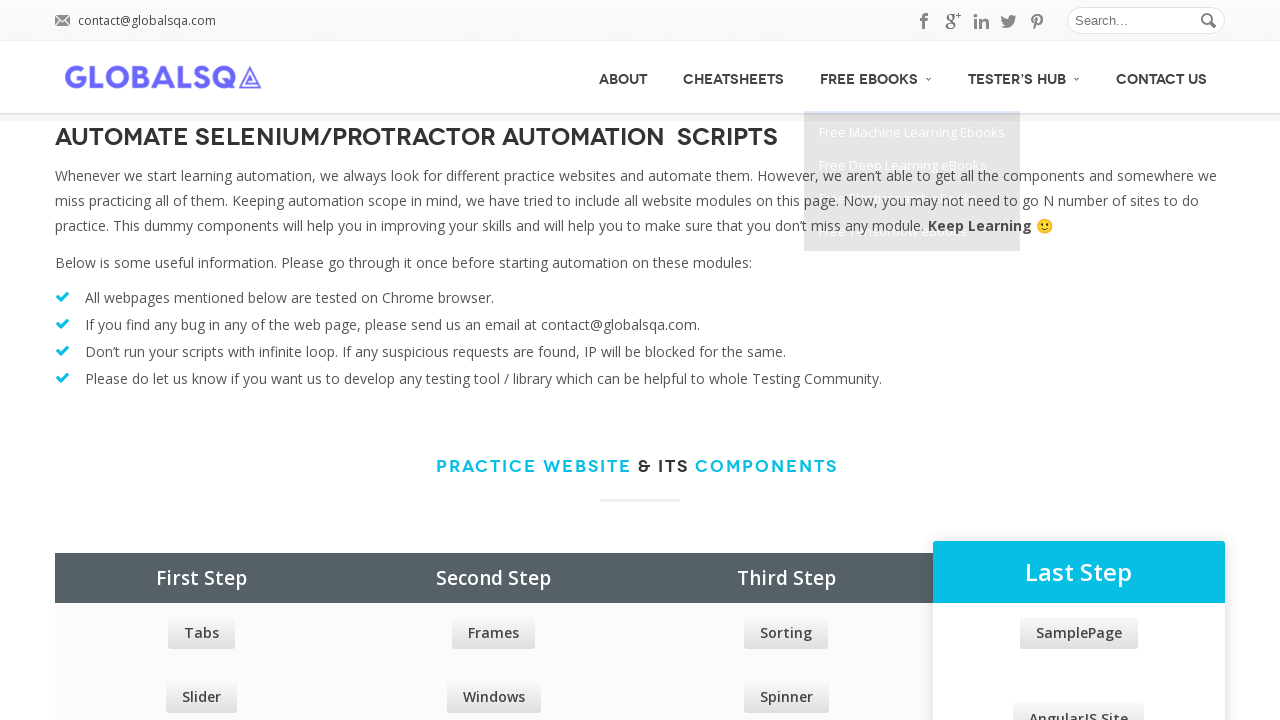

Waited 1400ms for second hover effect
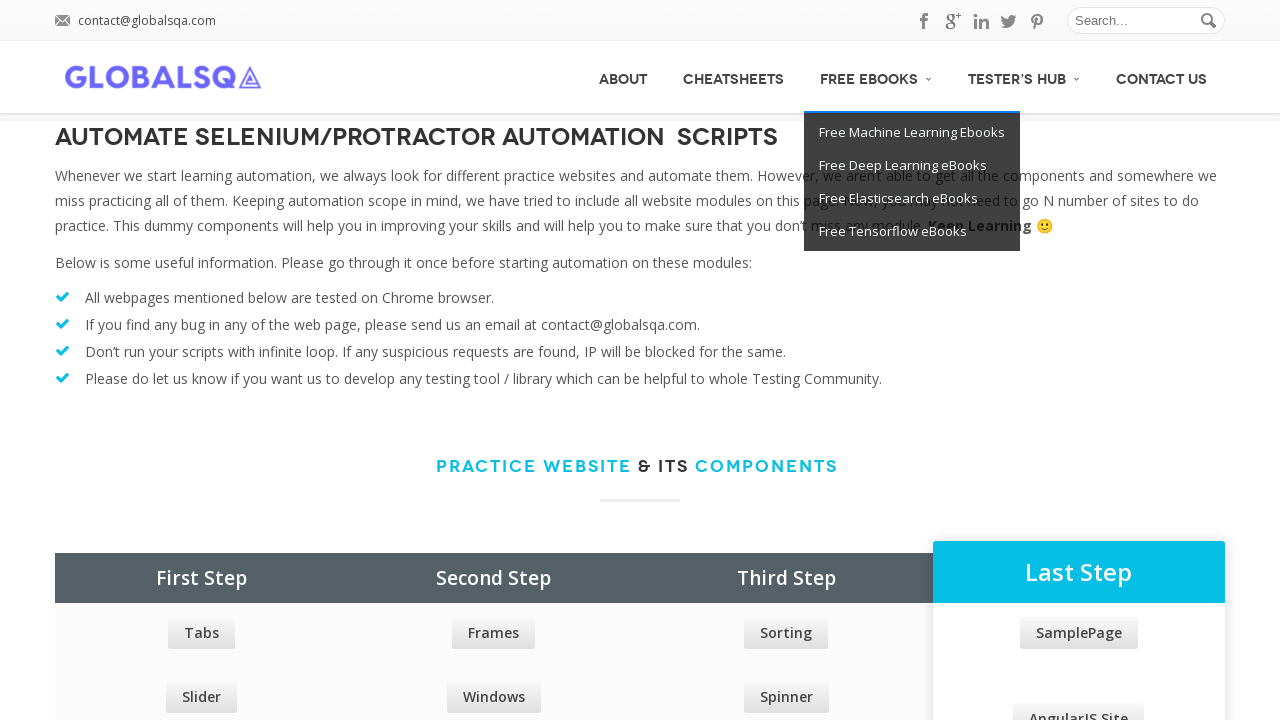

Hovered over menu option again: Tester’s Hub at (1024, 76) on xpath=//div[@id='menu']/ul/li/a >> nth=3
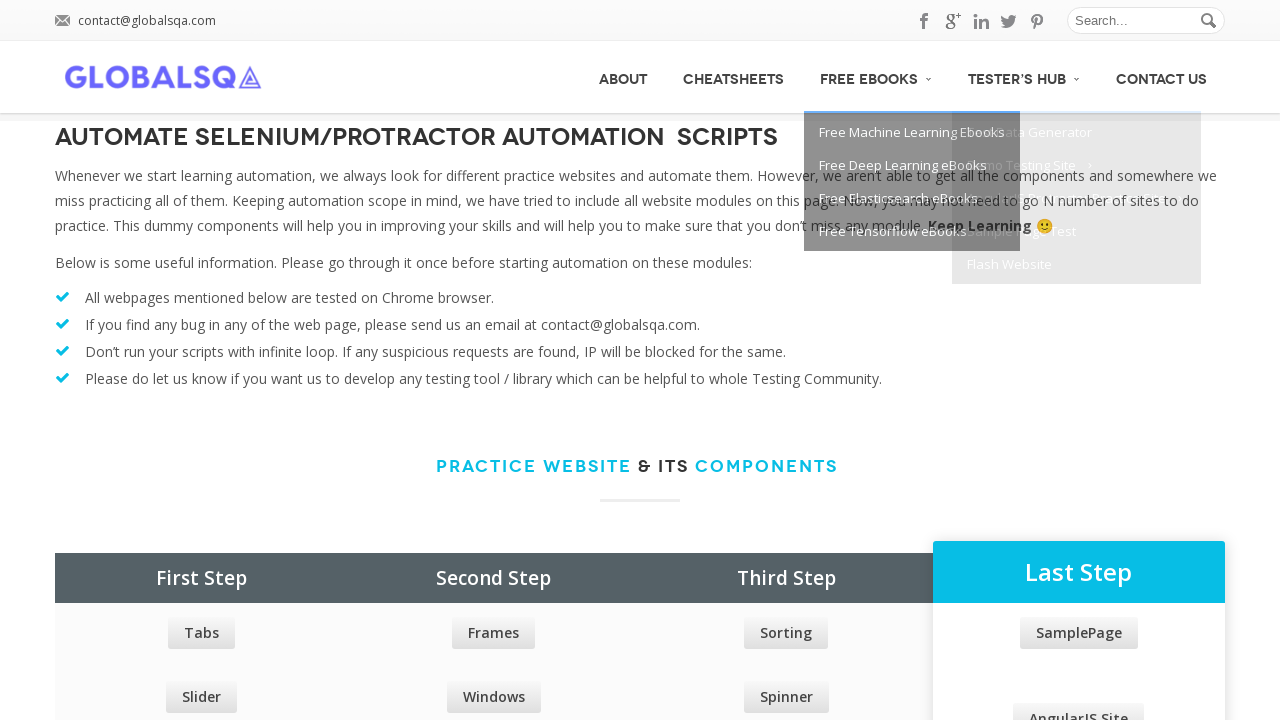

Waited 1400ms for second hover effect
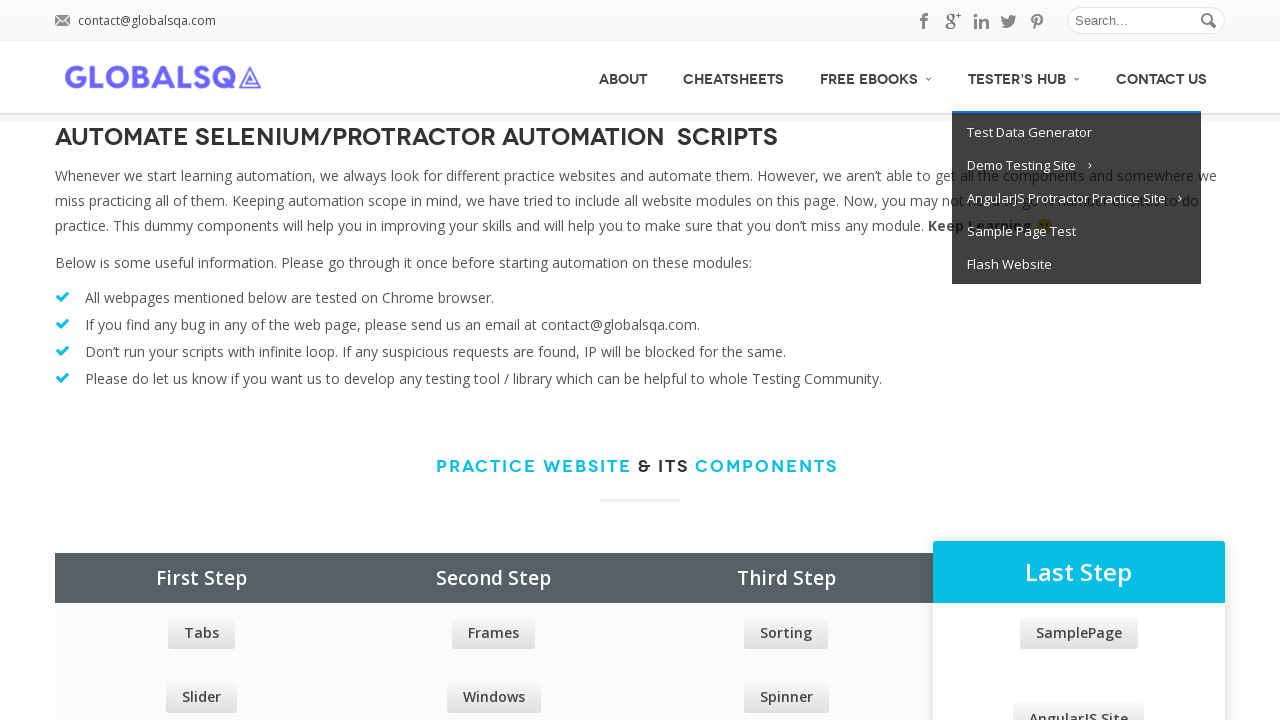

Hovered over menu option again: Contact Us at (1162, 77) on xpath=//div[@id='menu']/ul/li/a >> nth=4
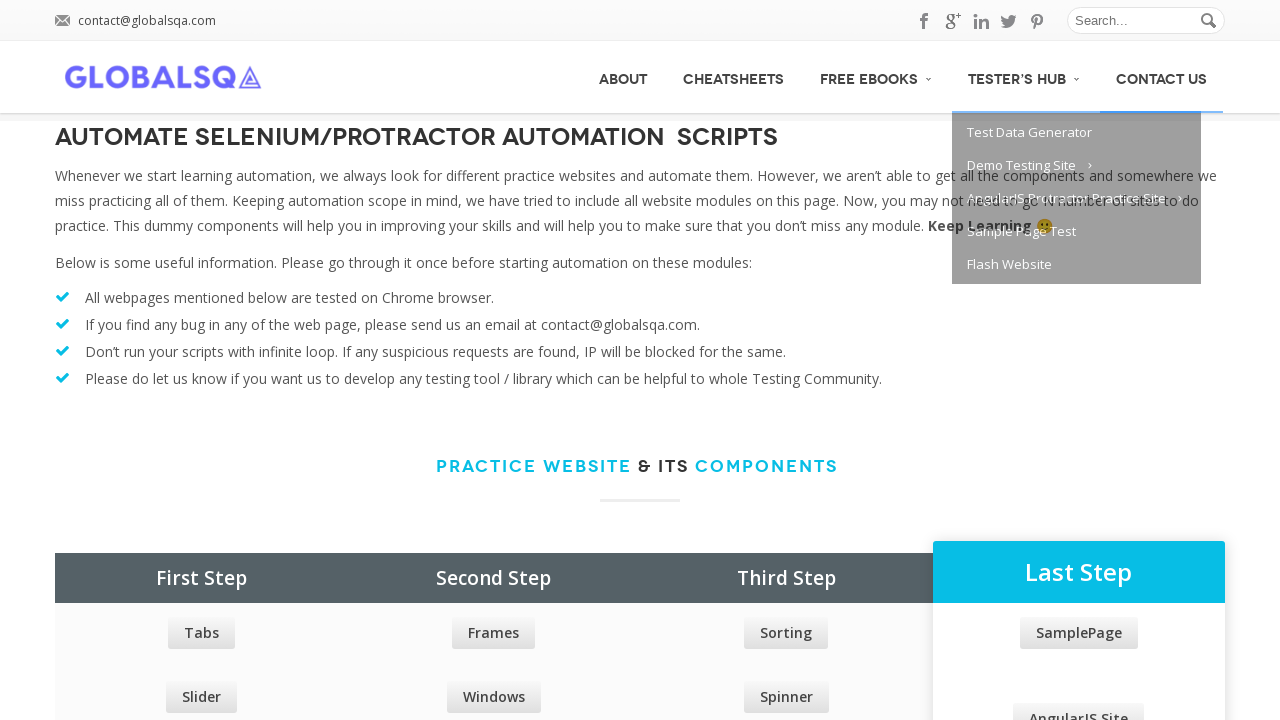

Waited 1400ms for second hover effect
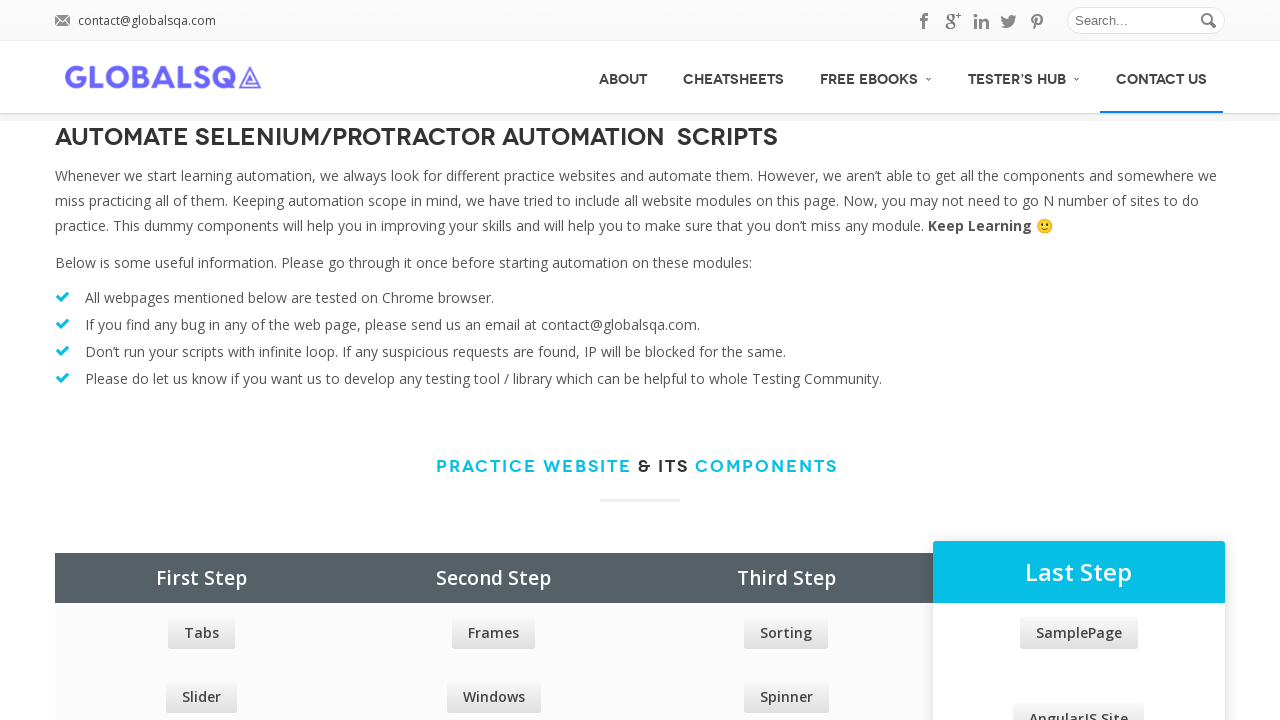

Retrieved second menu item: CheatSheets
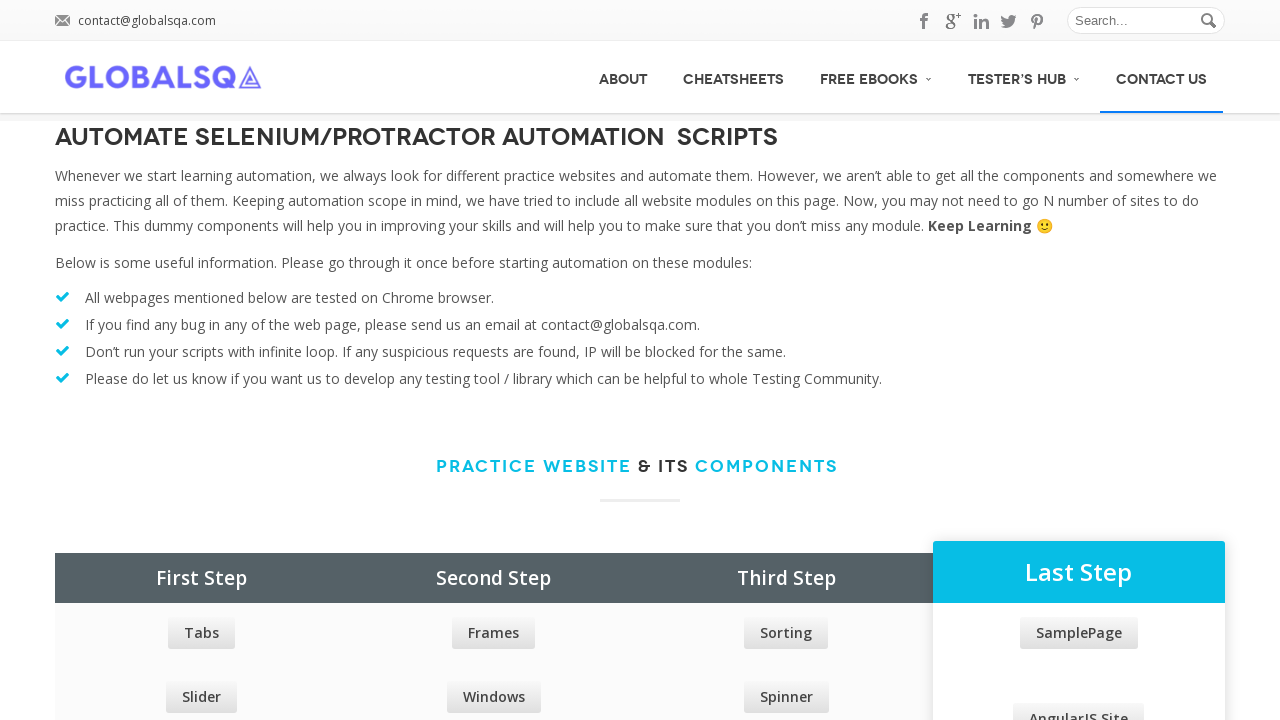

Hovered over second menu item with offset position (x:100, y:0) at (767, 41) on xpath=//div[@id='menu']/ul/li/a >> nth=1
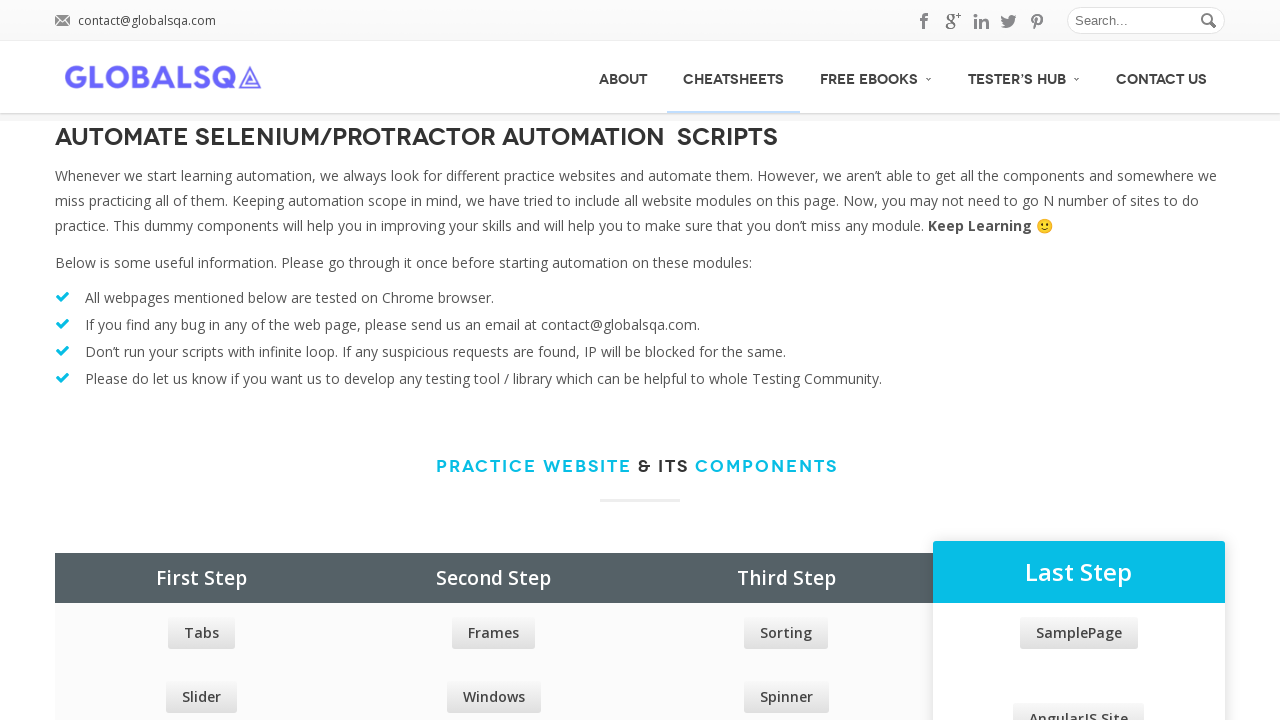

Retrieved second menu item for right-click: CheatSheets
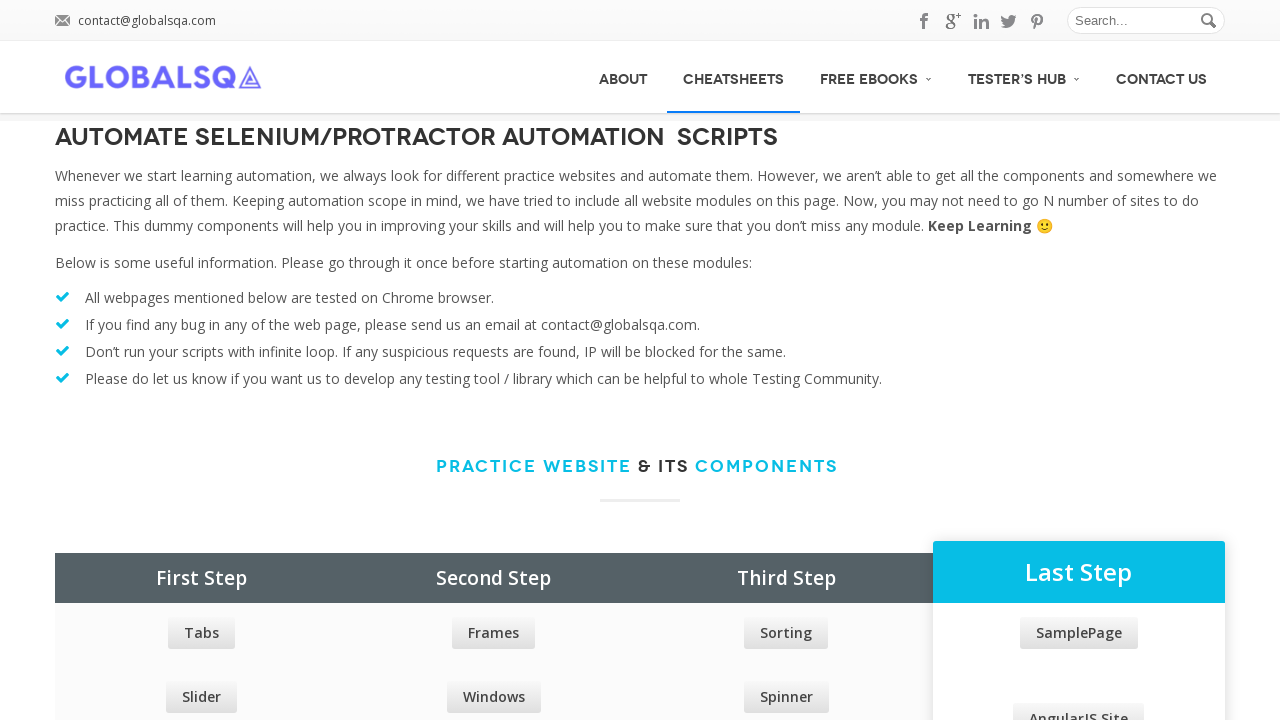

Right-clicked on second menu item: CheatSheets at (734, 77) on xpath=//div[@id='menu']/ul/li/a >> nth=1
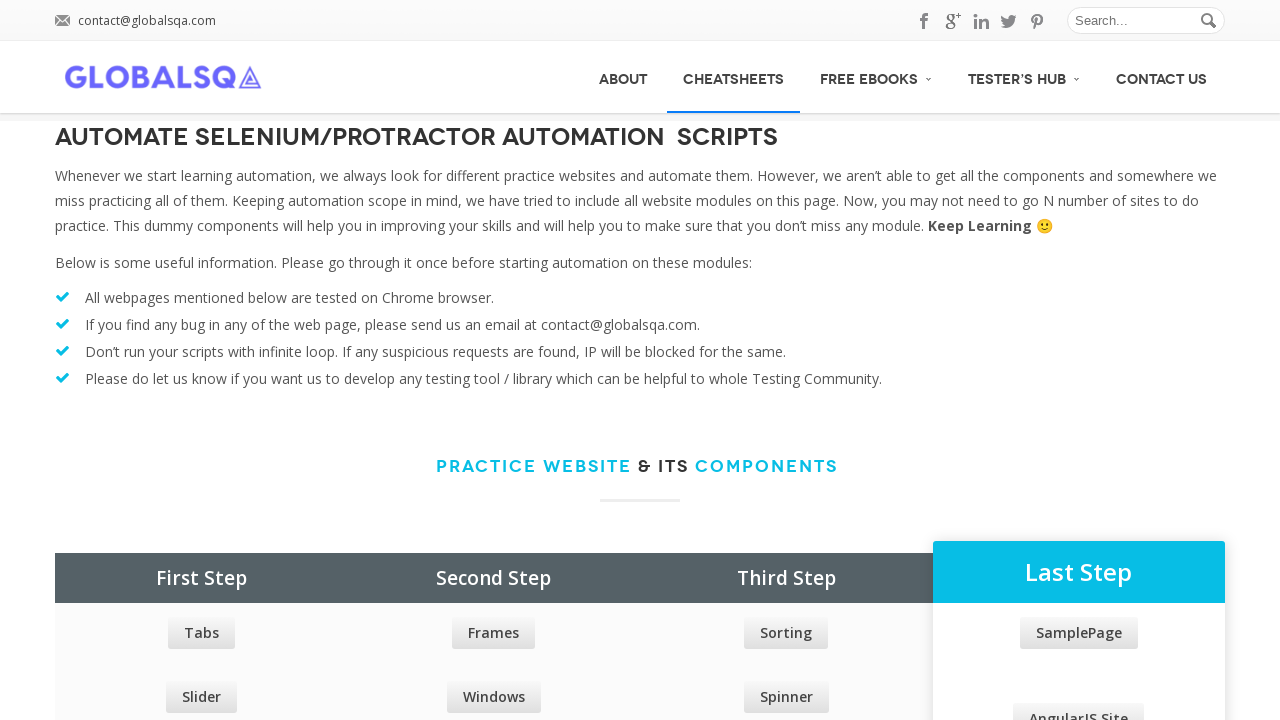

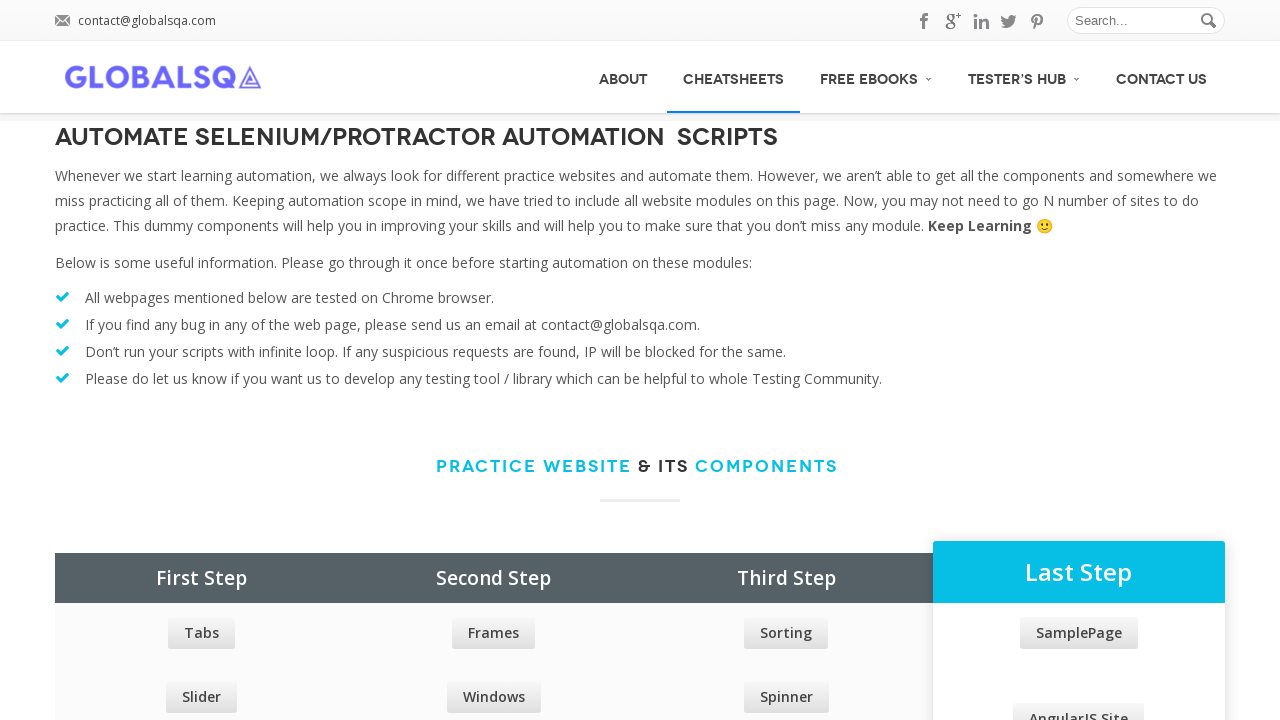